Tests JavaScript confirm dialog by clicking a button to trigger it, waiting for the alert to appear, verifying its text, and dismissing it.

Starting URL: https://bonigarcia.dev/selenium-webdriver-java/dialog-boxes.html

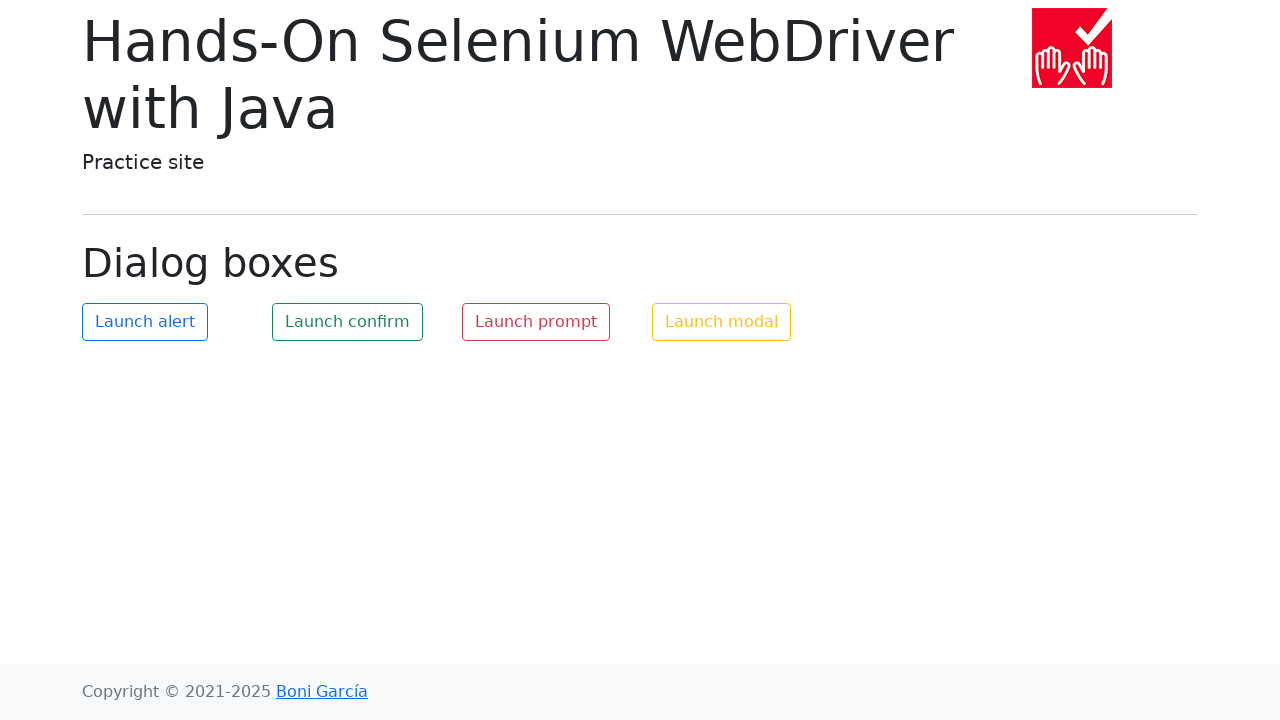

Navigated to dialog boxes test page
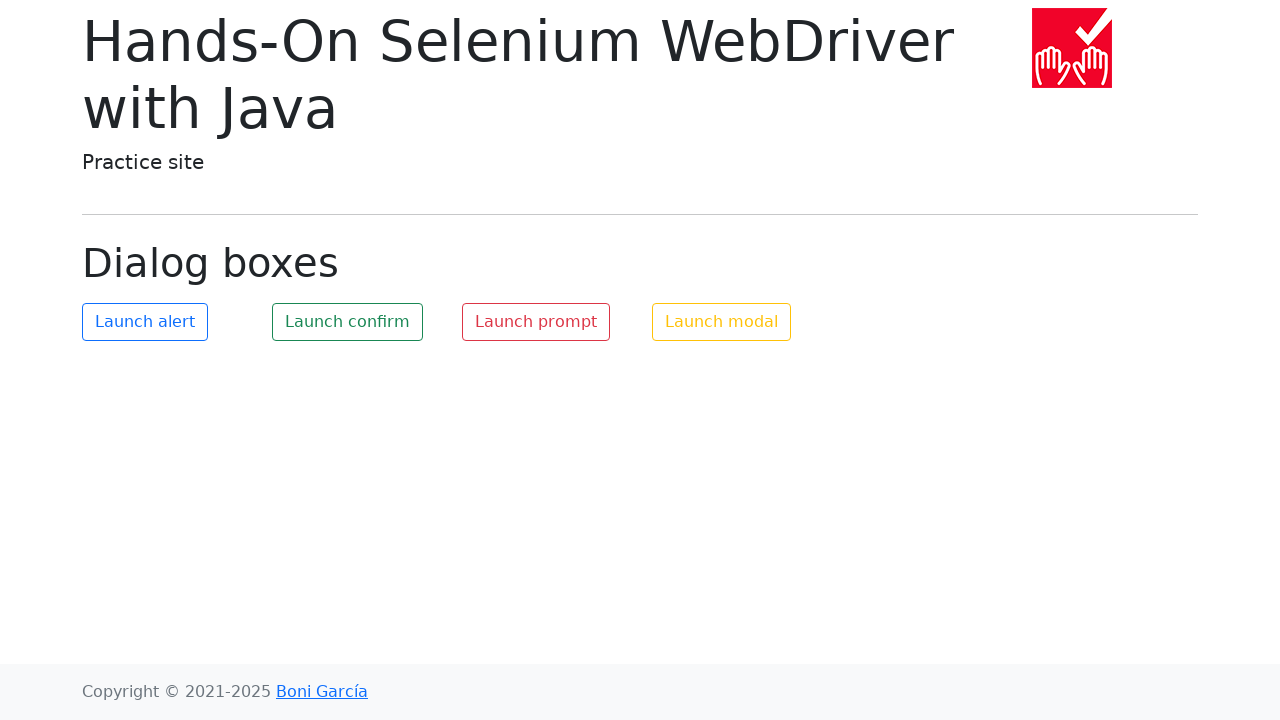

Clicked the confirm button to trigger the dialog at (348, 322) on #my-confirm
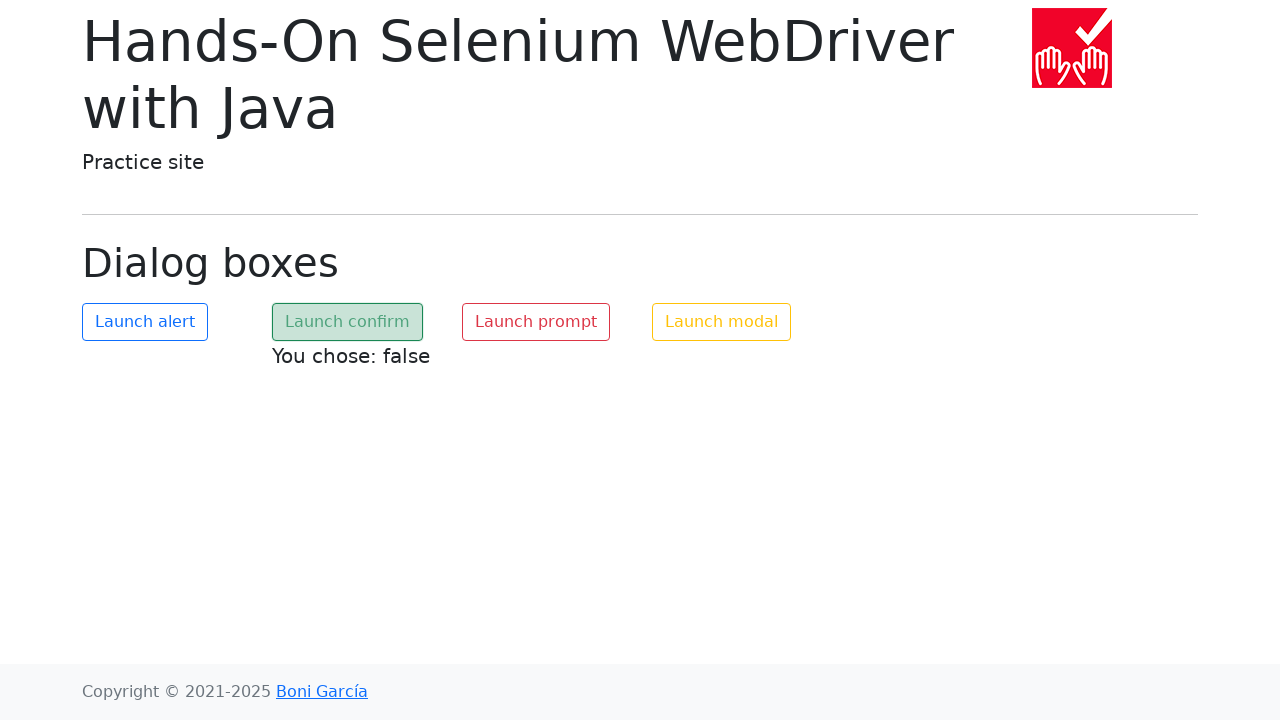

Set up dialog handler to dismiss the confirm dialog
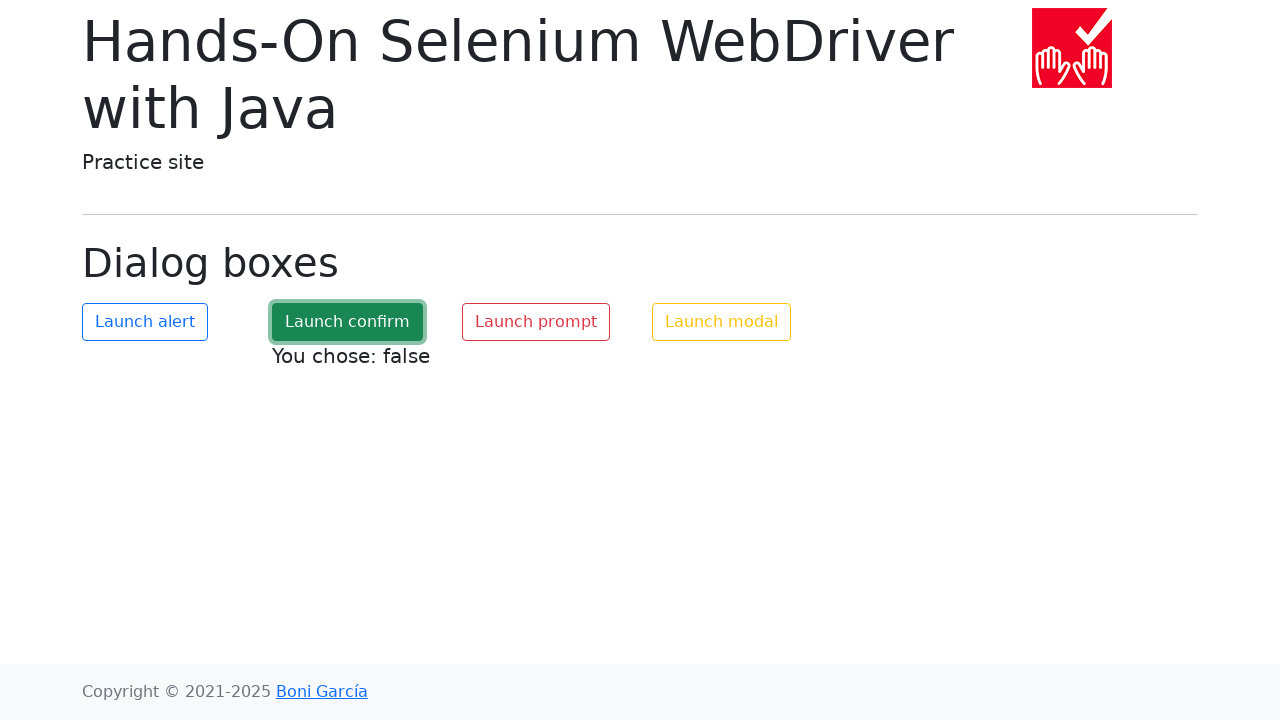

Waited for dialog to be processed
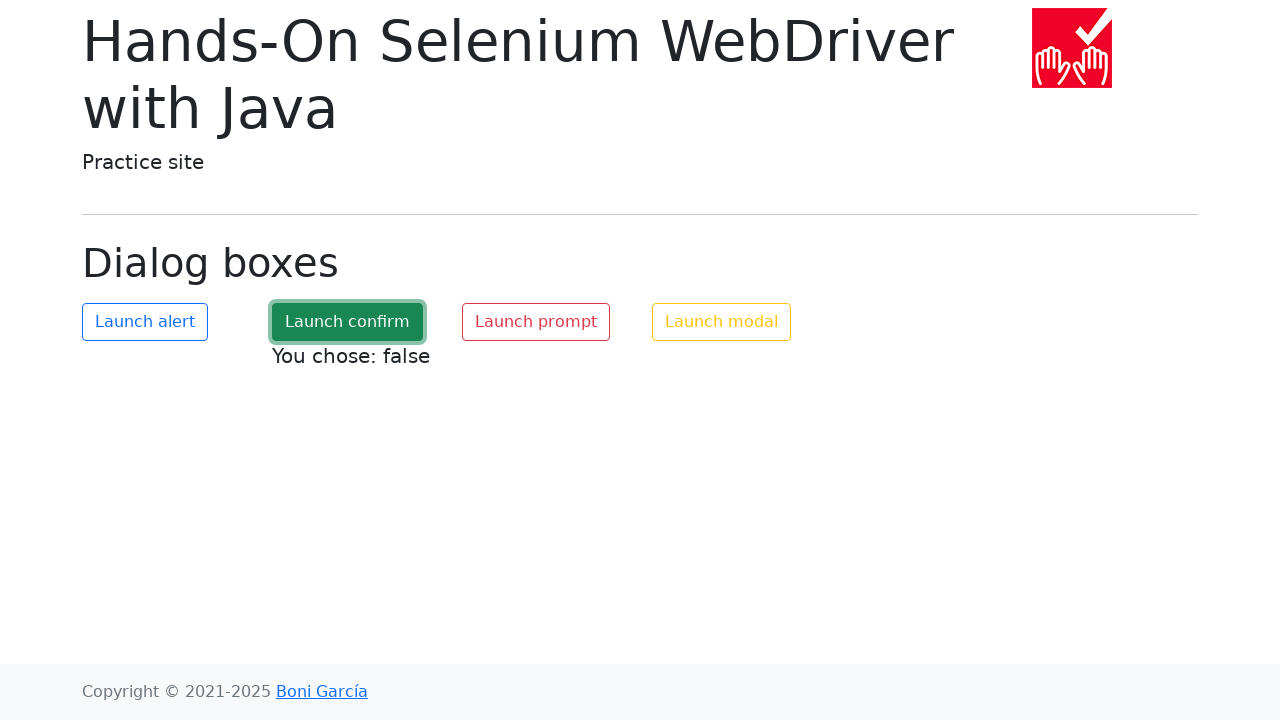

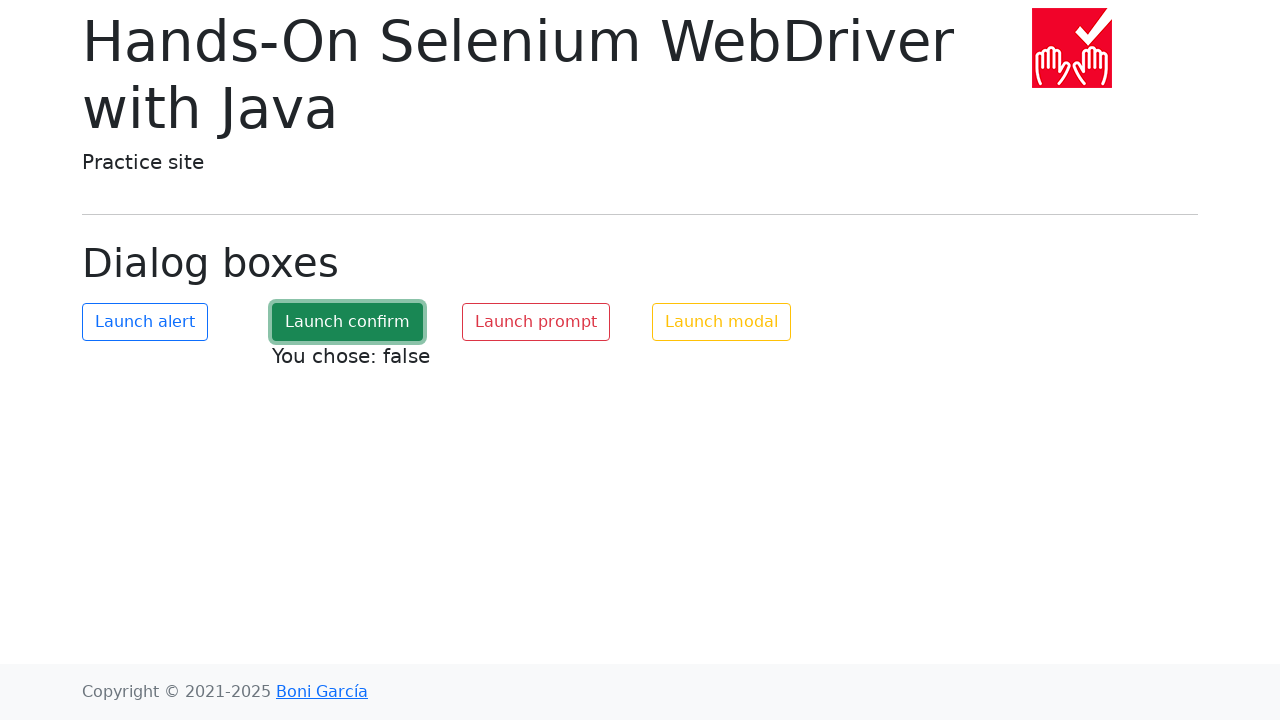